Tests multi-select dropdown functionality by selecting multiple options from a car dropdown list and then deselecting all options

Starting URL: http://omayo.blogspot.com/

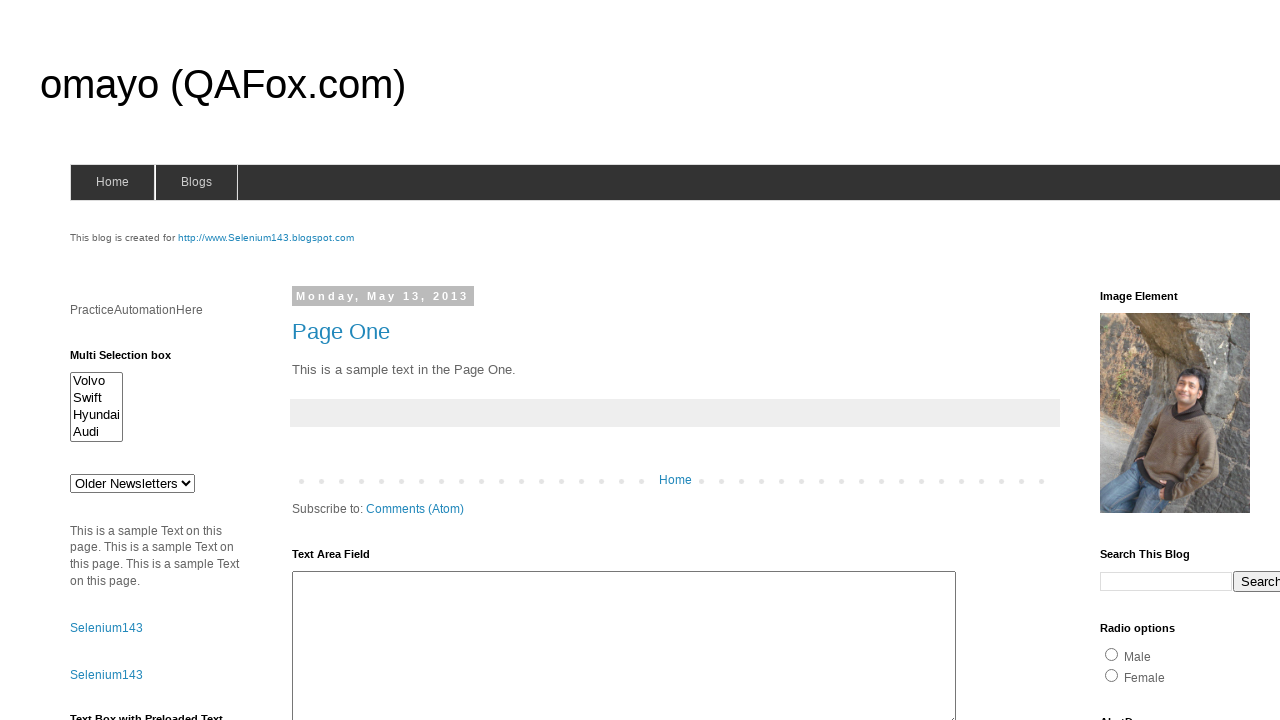

Multi-select dropdown element loaded
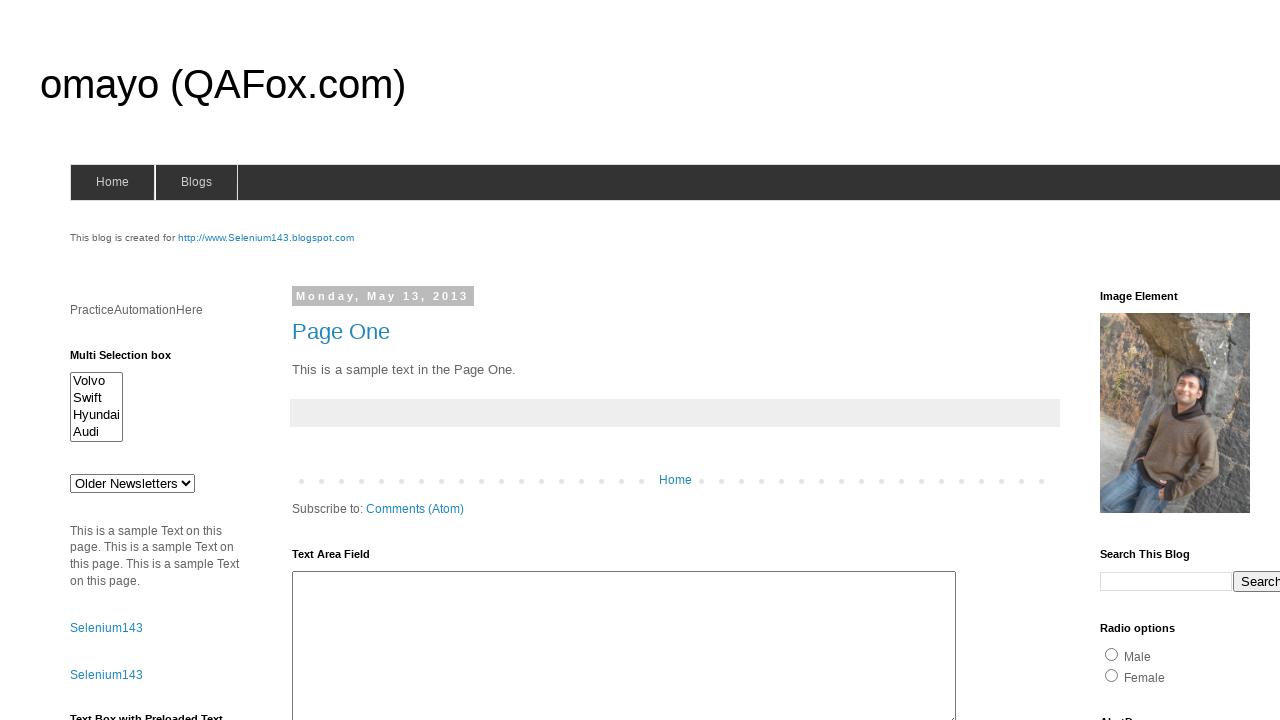

Selected first option (index 0) from multi-select dropdown on #multiselect1
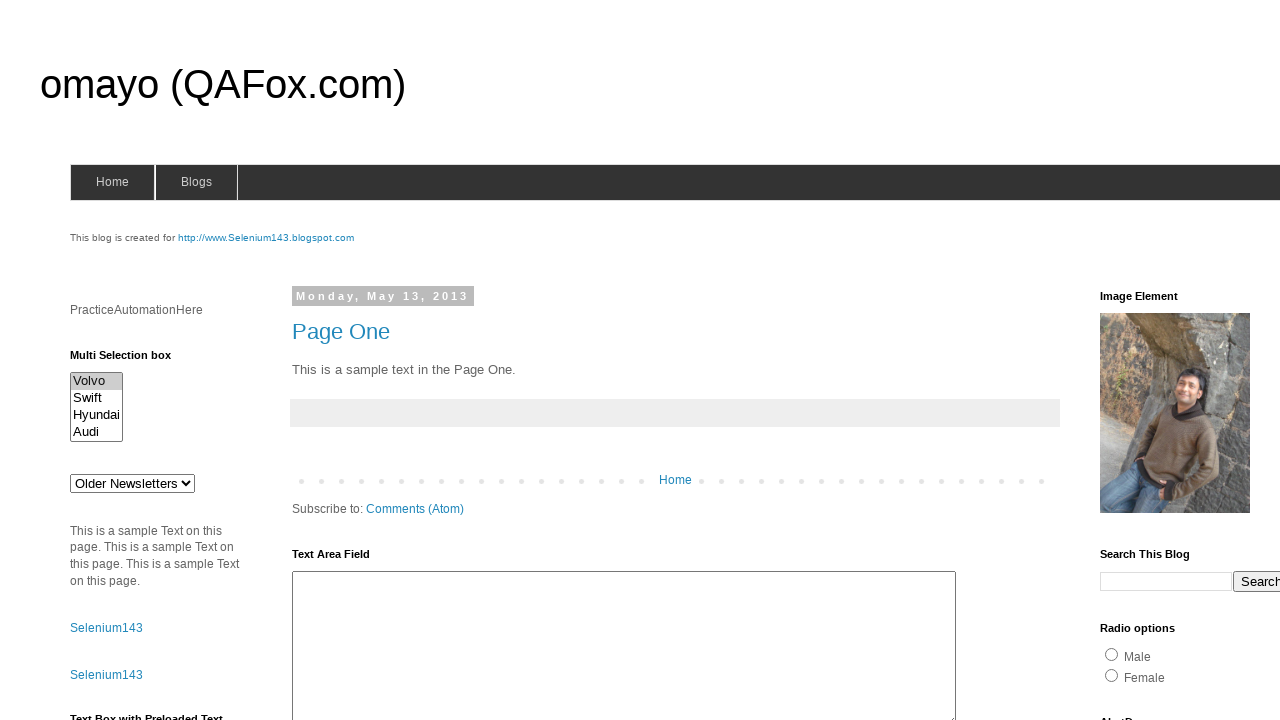

Selected first and third options (indices 0, 2) from multi-select dropdown on #multiselect1
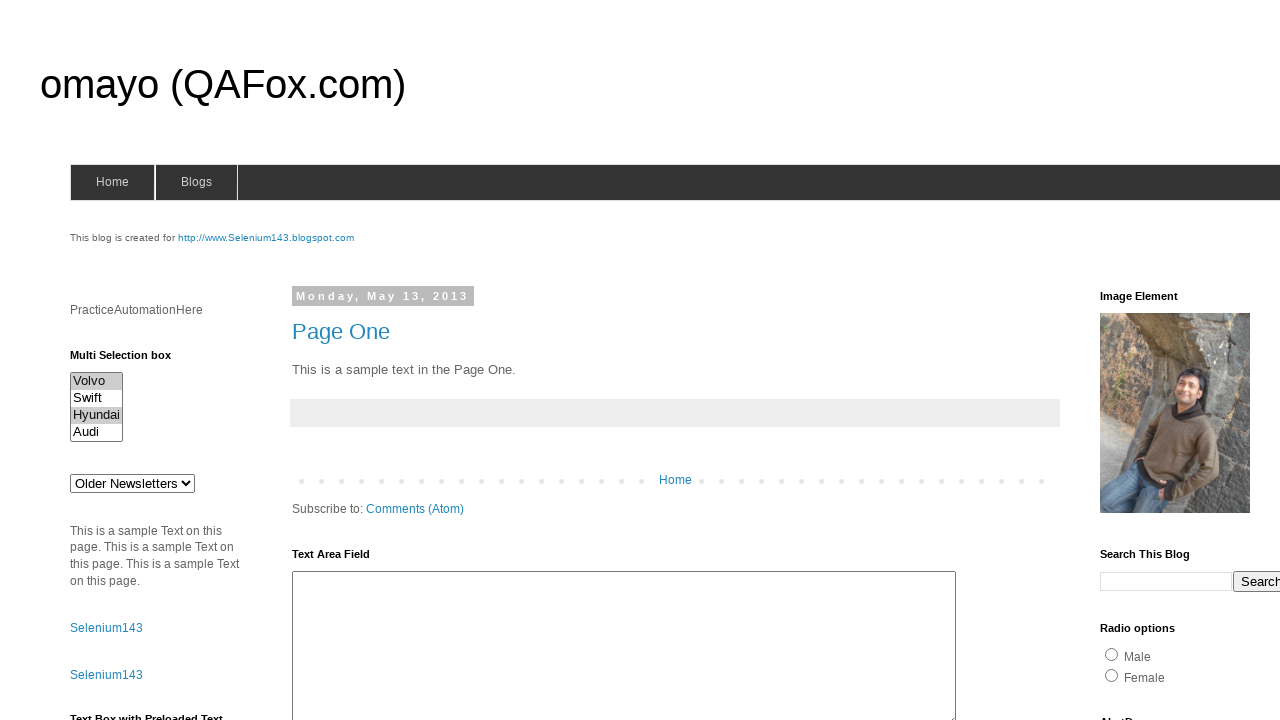

Selected first, third, and fourth options (indices 0, 2, 3) from multi-select dropdown on #multiselect1
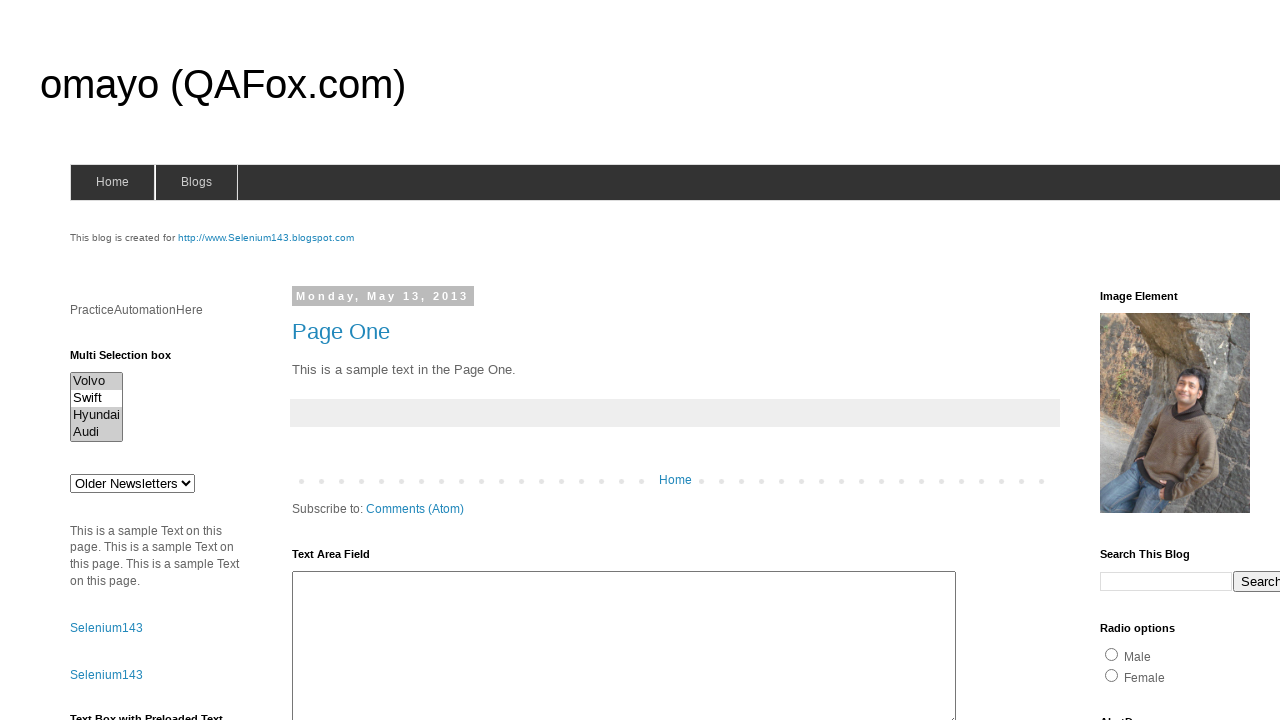

Deselected all options from multi-select dropdown on #multiselect1
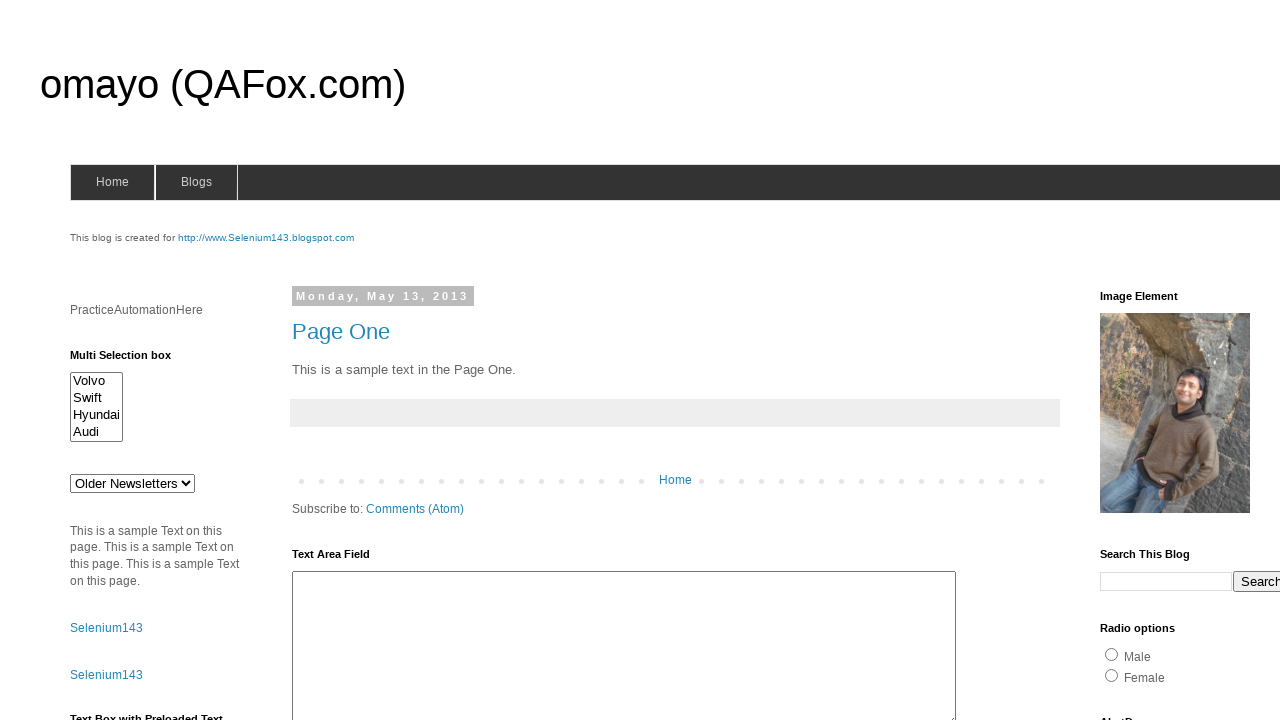

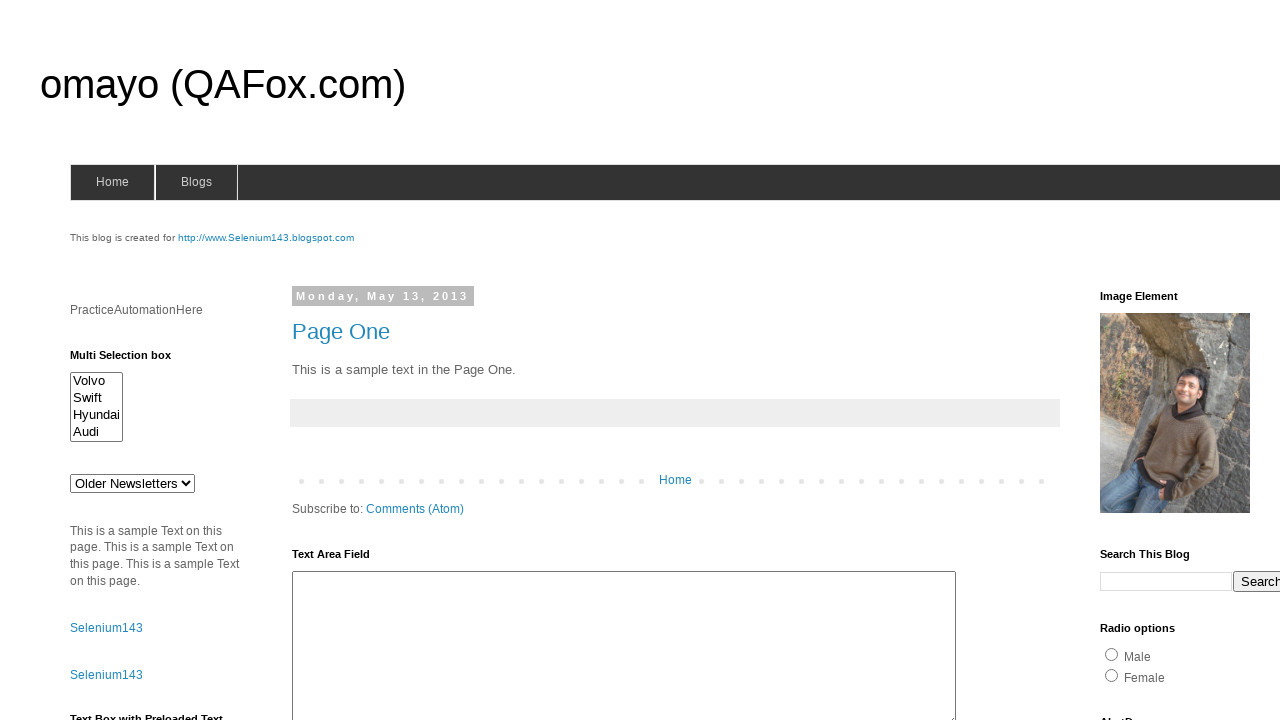